Tests e-commerce checkout flow by adding a product to cart, filling billing information, and completing the order

Starting URL: http://practice.automationtesting.in/

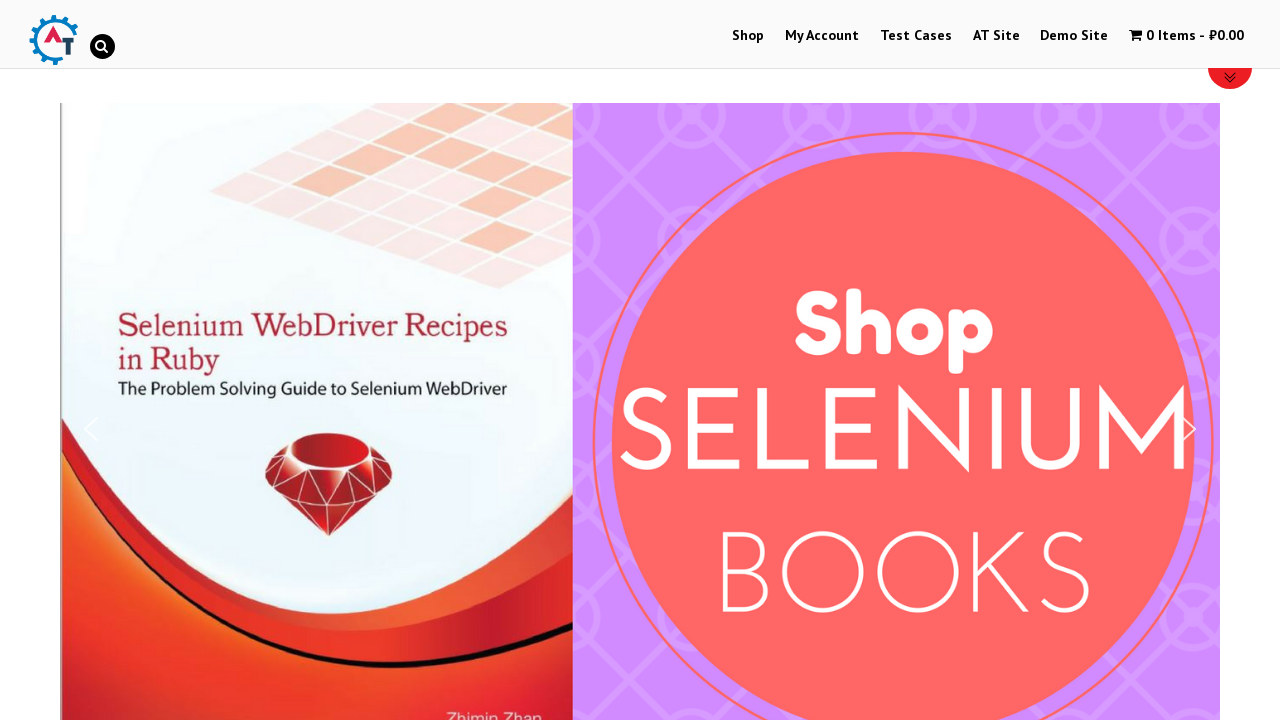

Clicked Shop button to navigate to products at (748, 36) on xpath=//a[text()="Shop"]
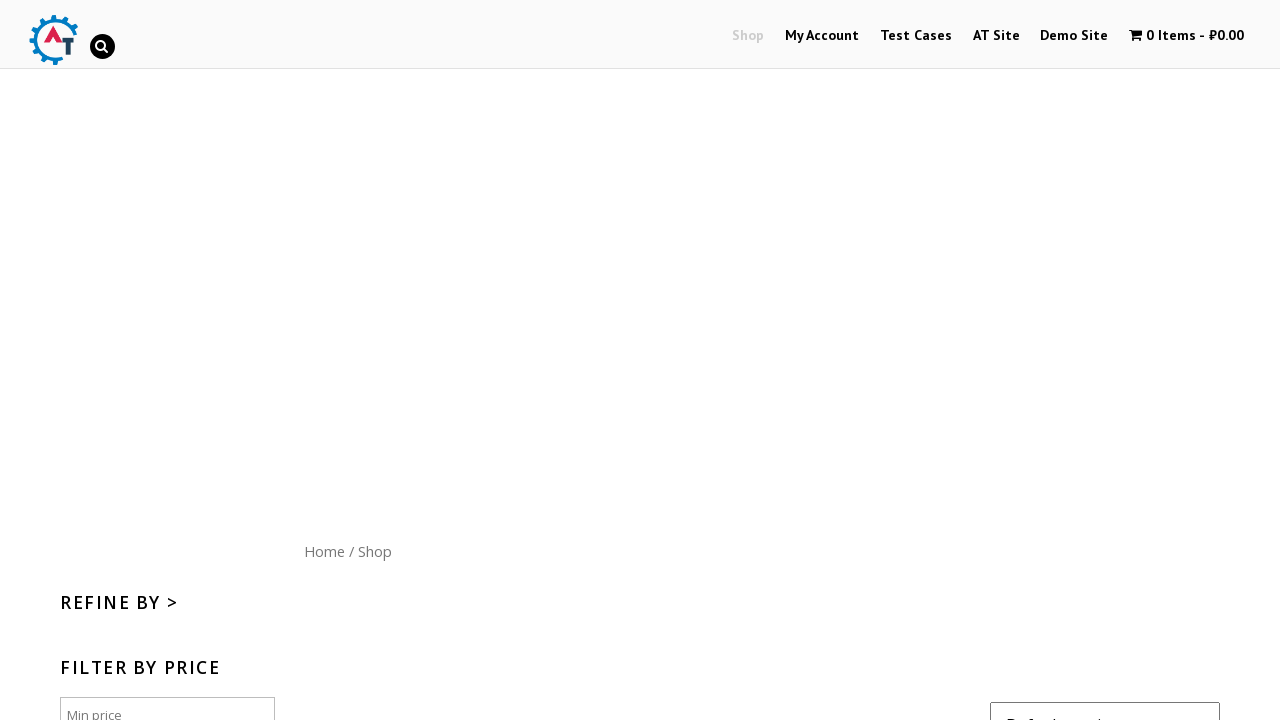

Scrolled down to view products
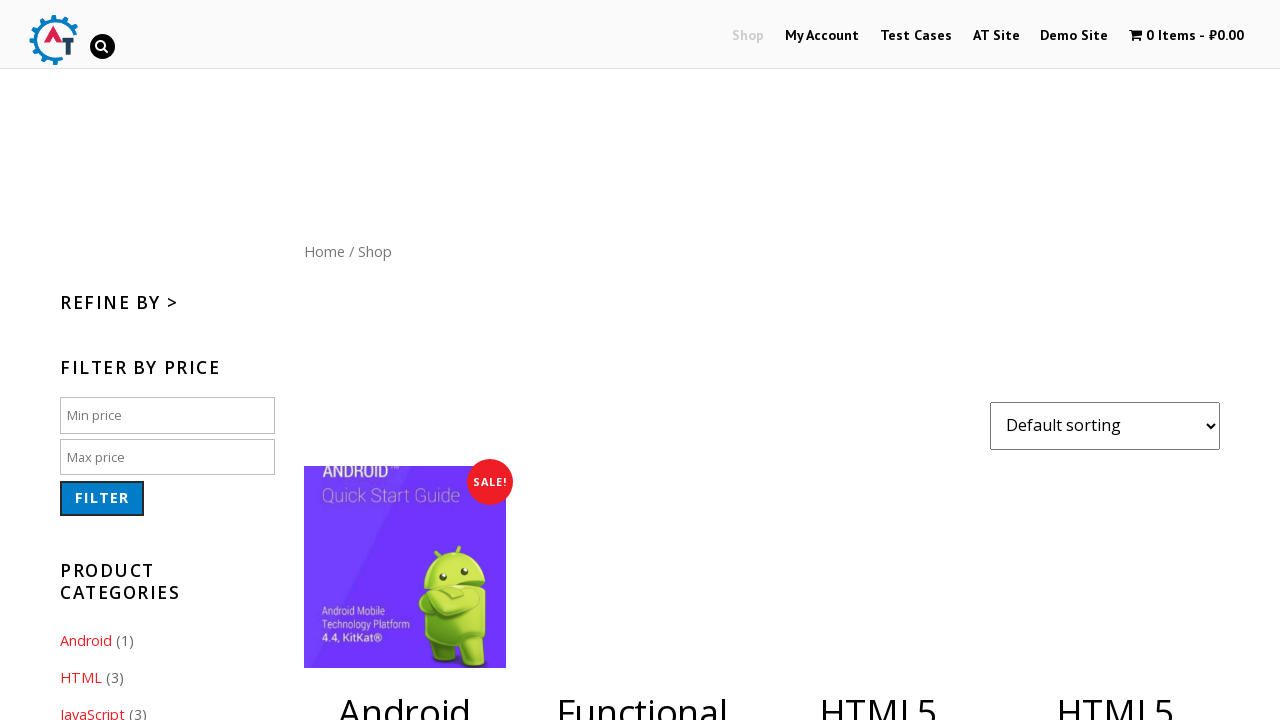

Added product to cart by clicking add-to-cart button at (1115, 361) on [href="/shop/?add-to-cart=182"]
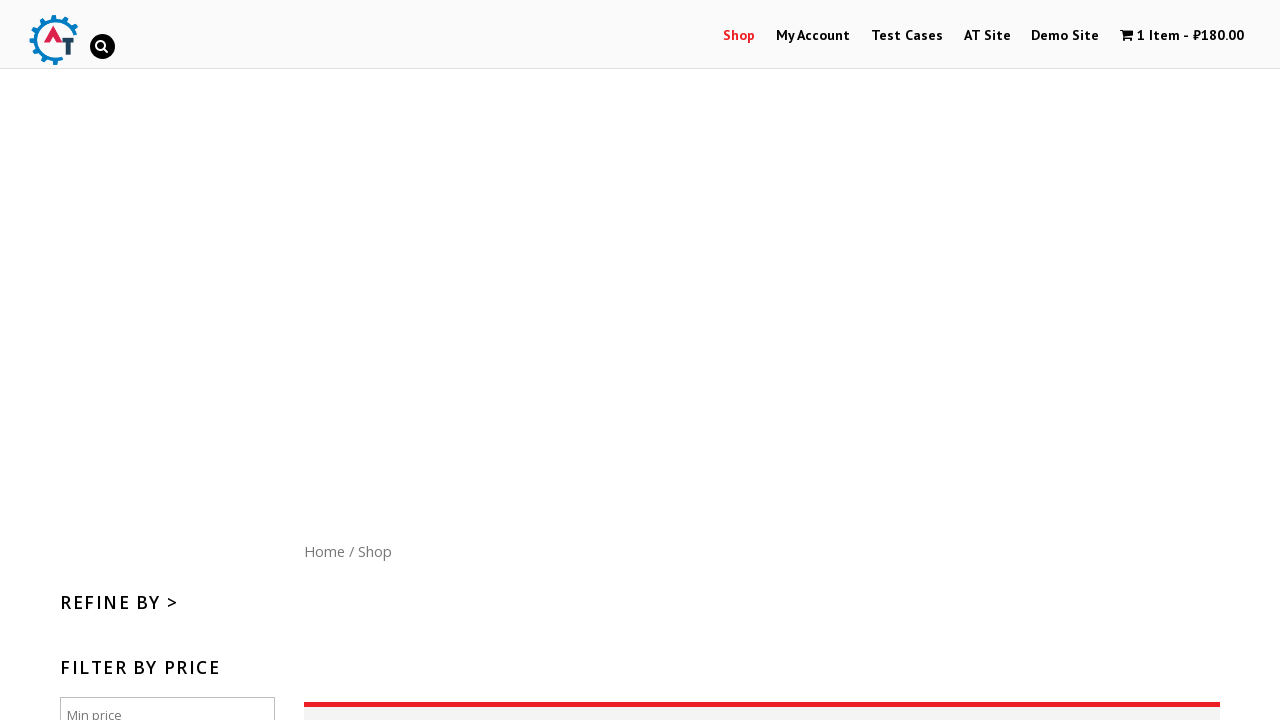

Waited 2 seconds for cart to update
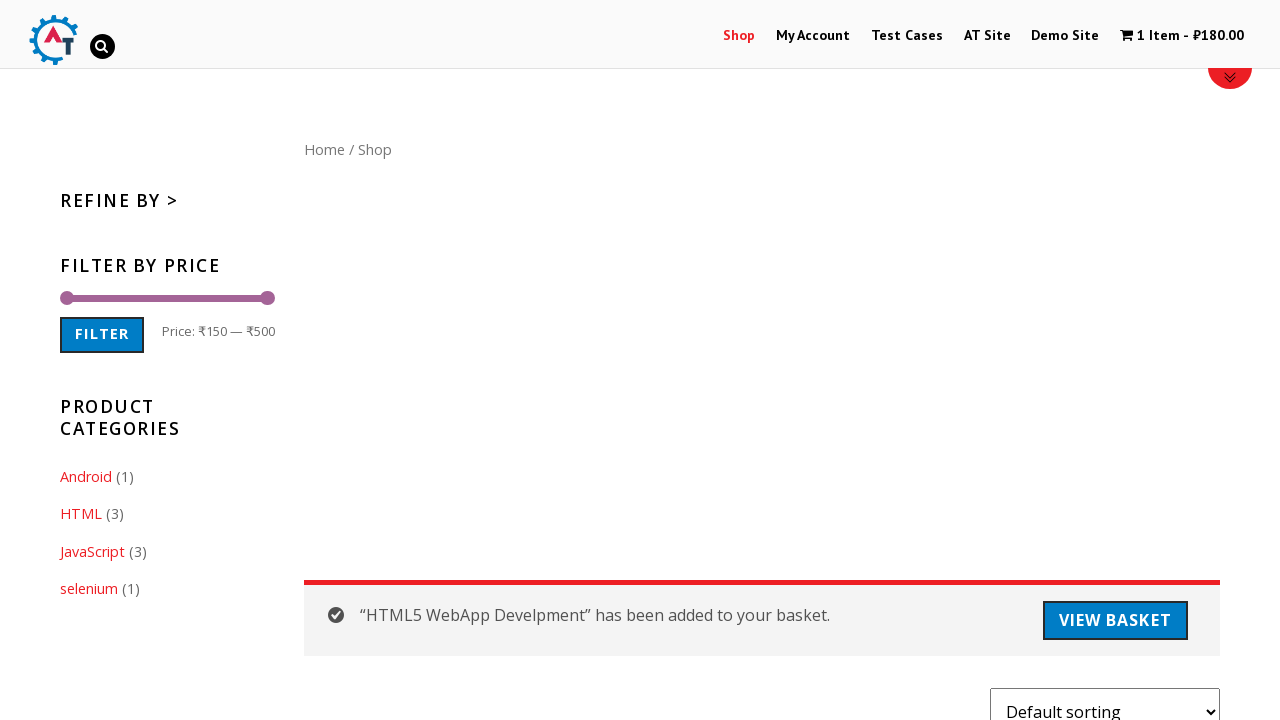

Clicked cart contents to view cart at (1158, 36) on .cartcontents
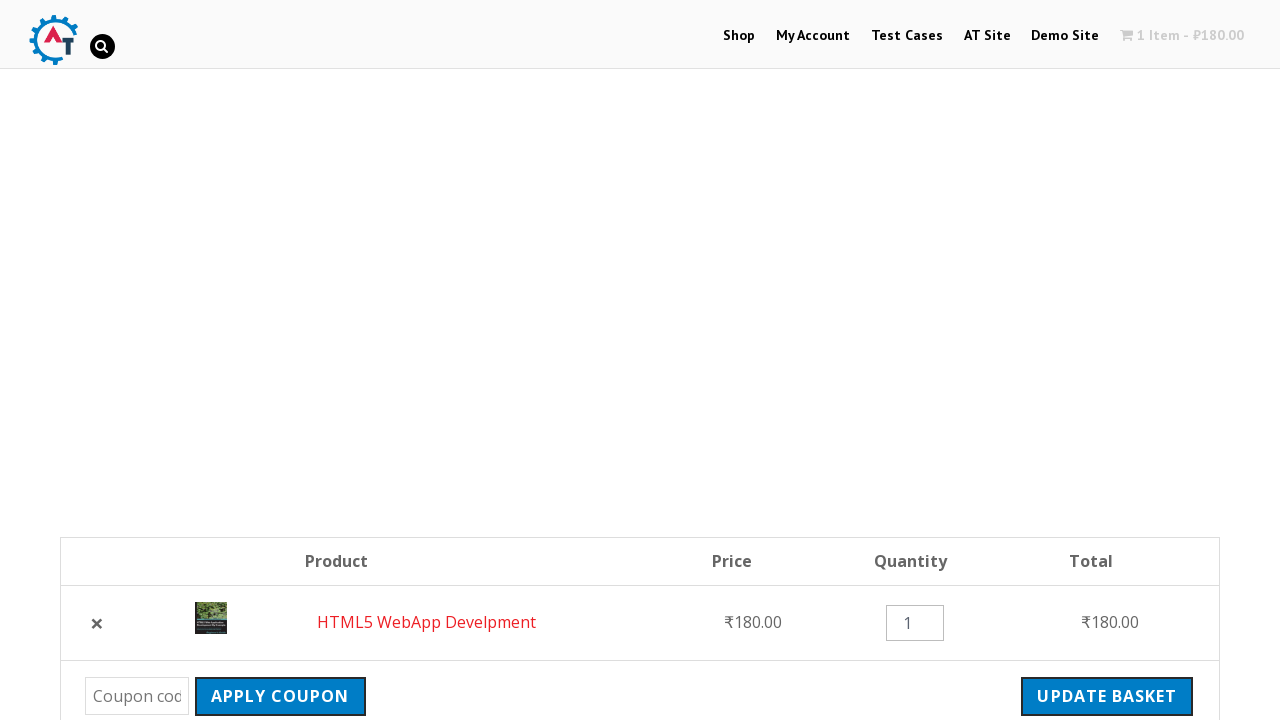

Clicked proceed to checkout button at (1098, 360) on .checkout-button
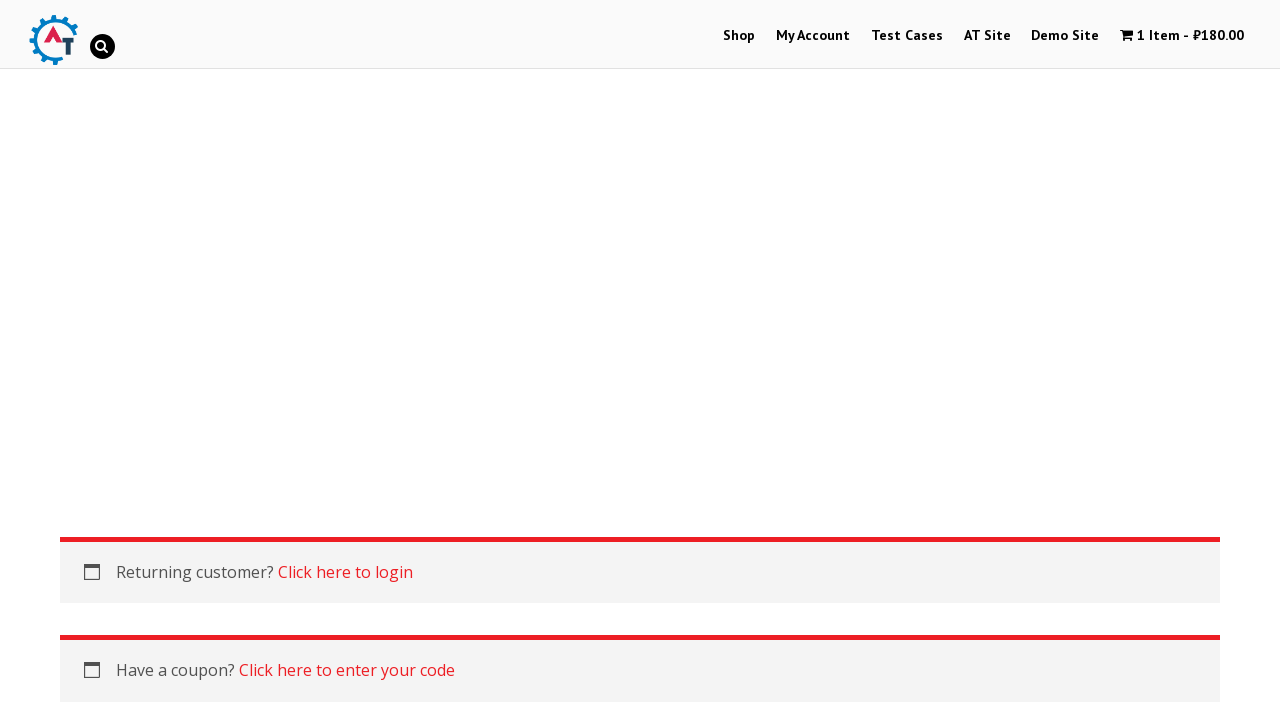

Filled billing first name with 'Ivan' on [name="billing_first_name"]
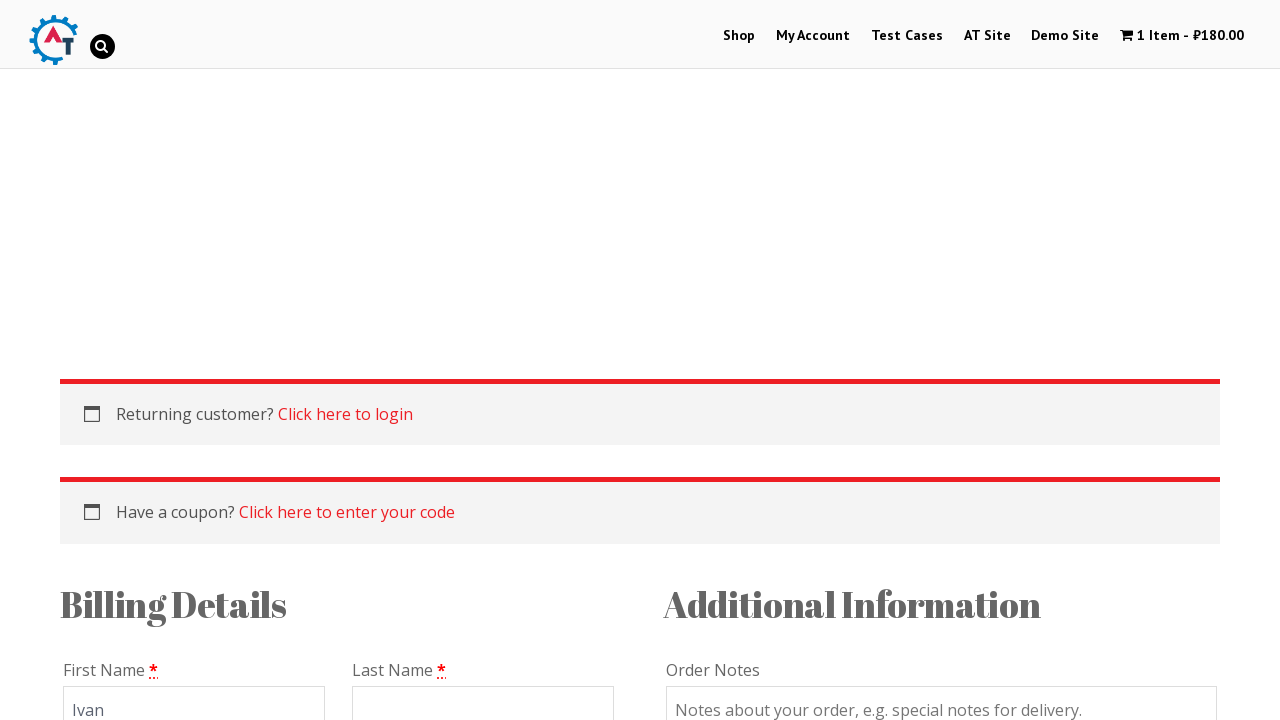

Filled billing last name with 'Petrov' on [name="billing_last_name"]
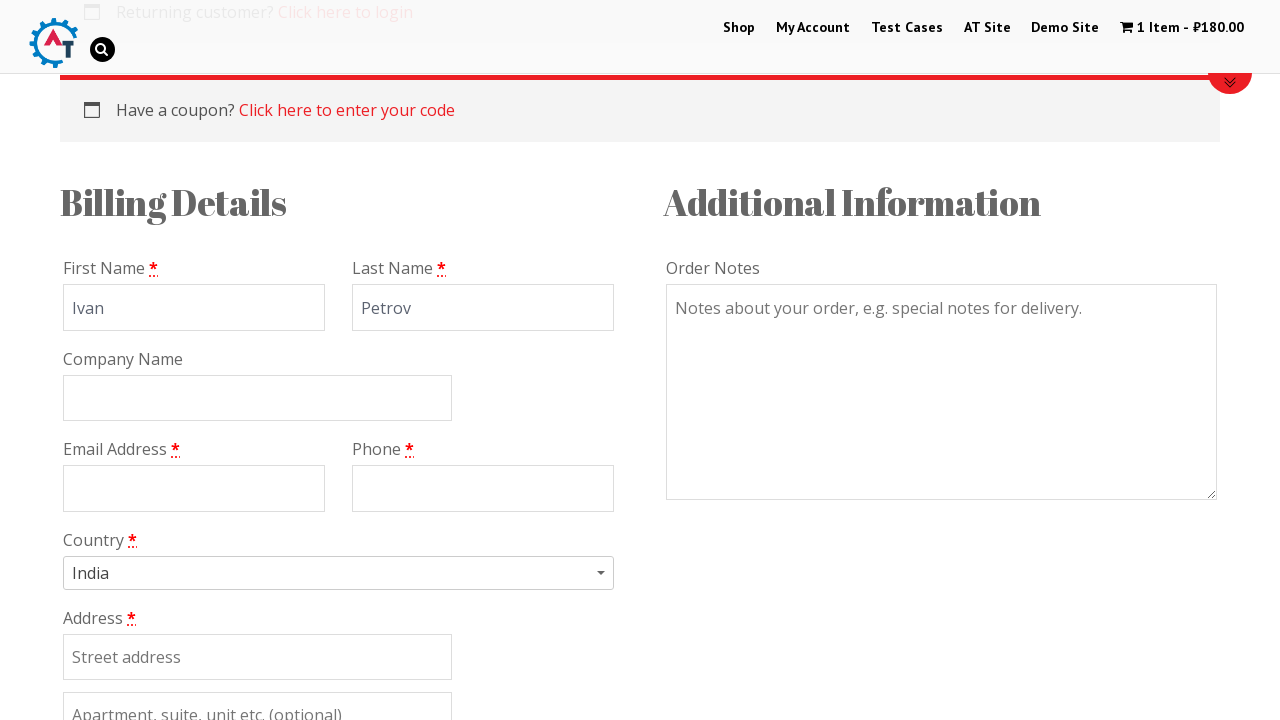

Filled billing email with 'IvPetrov@gmail.ru' on [name="billing_email"]
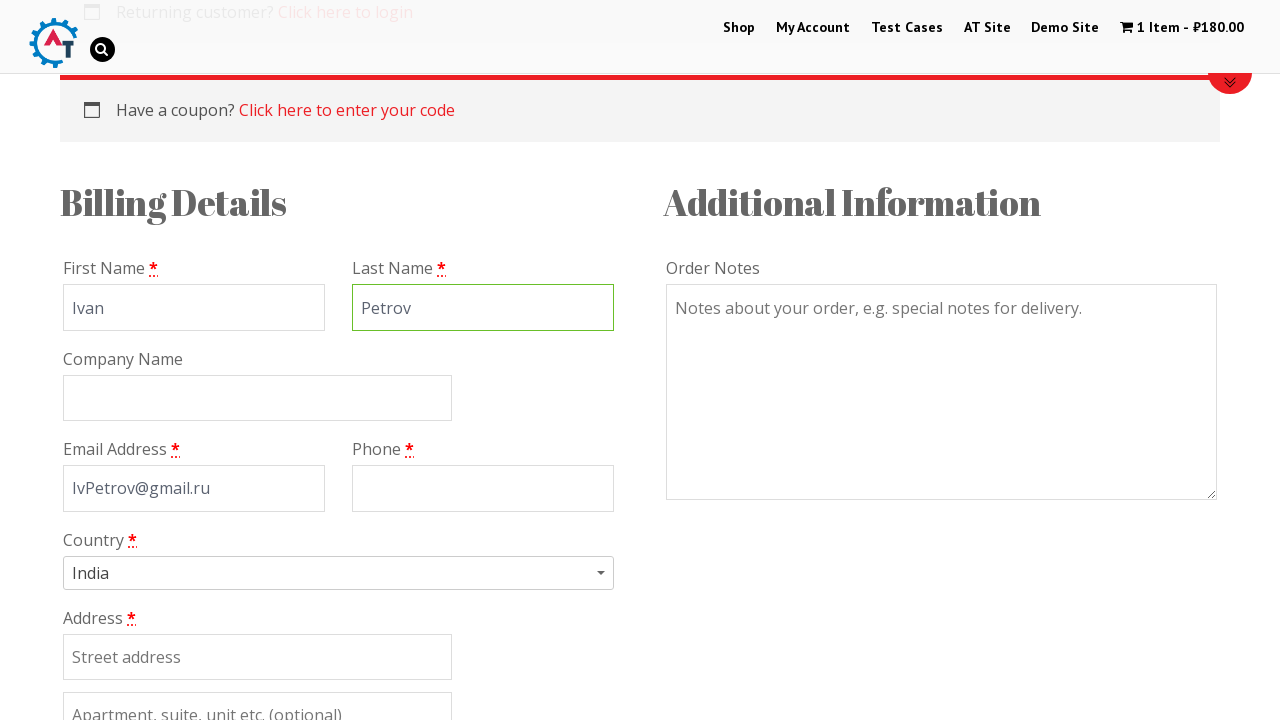

Filled billing phone with '89214910417' on [name="billing_phone"]
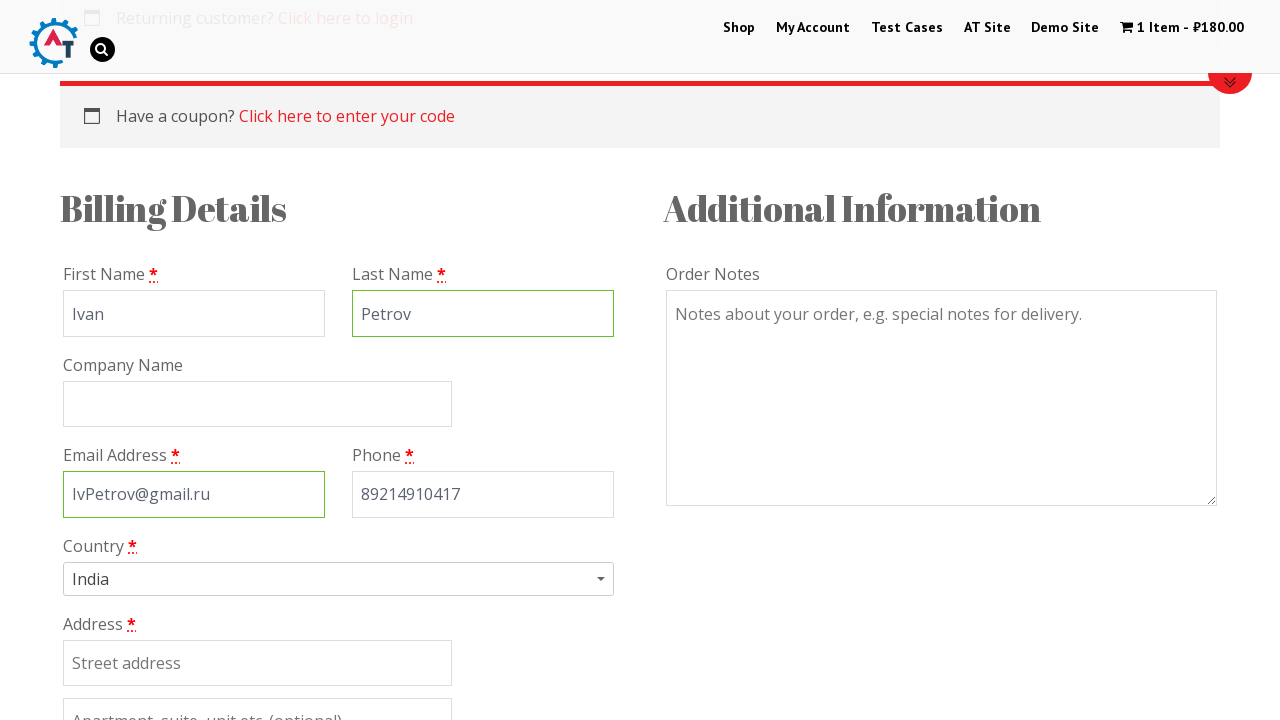

Clicked billing country selector dropdown at (338, 579) on #s2id_billing_country
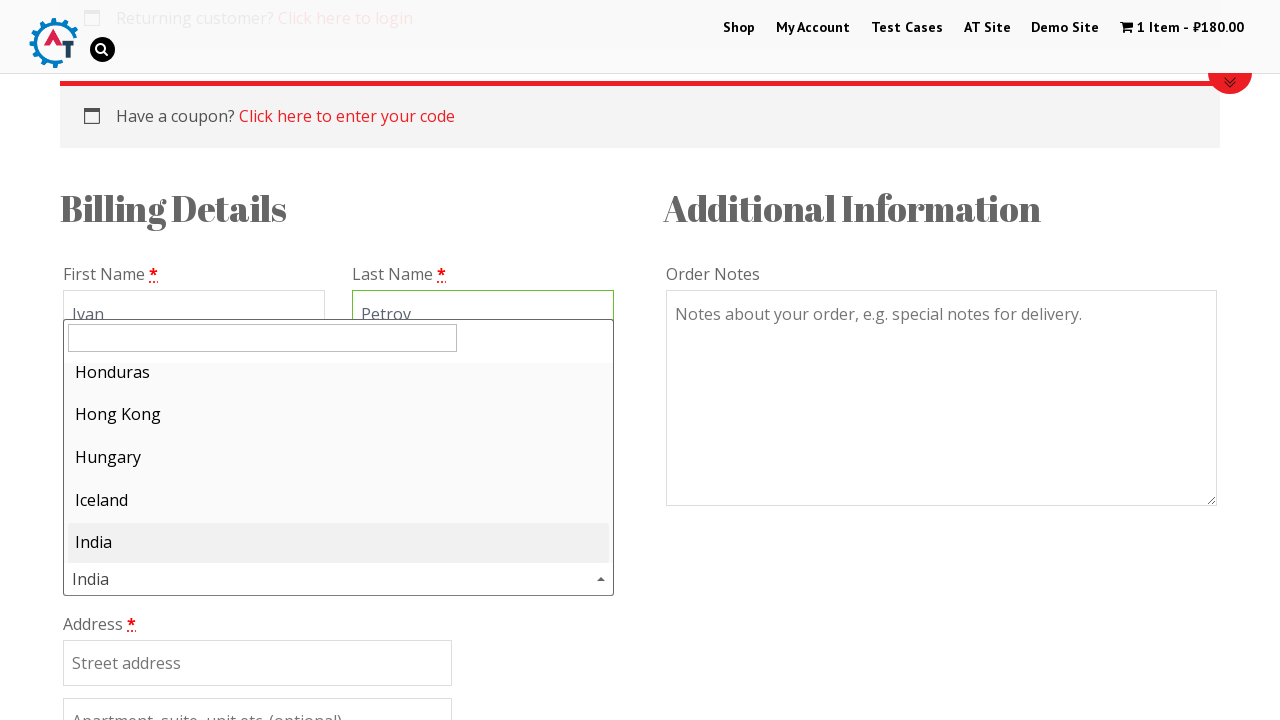

Filled country search field with 'Russ' on #s2id_autogen1_search
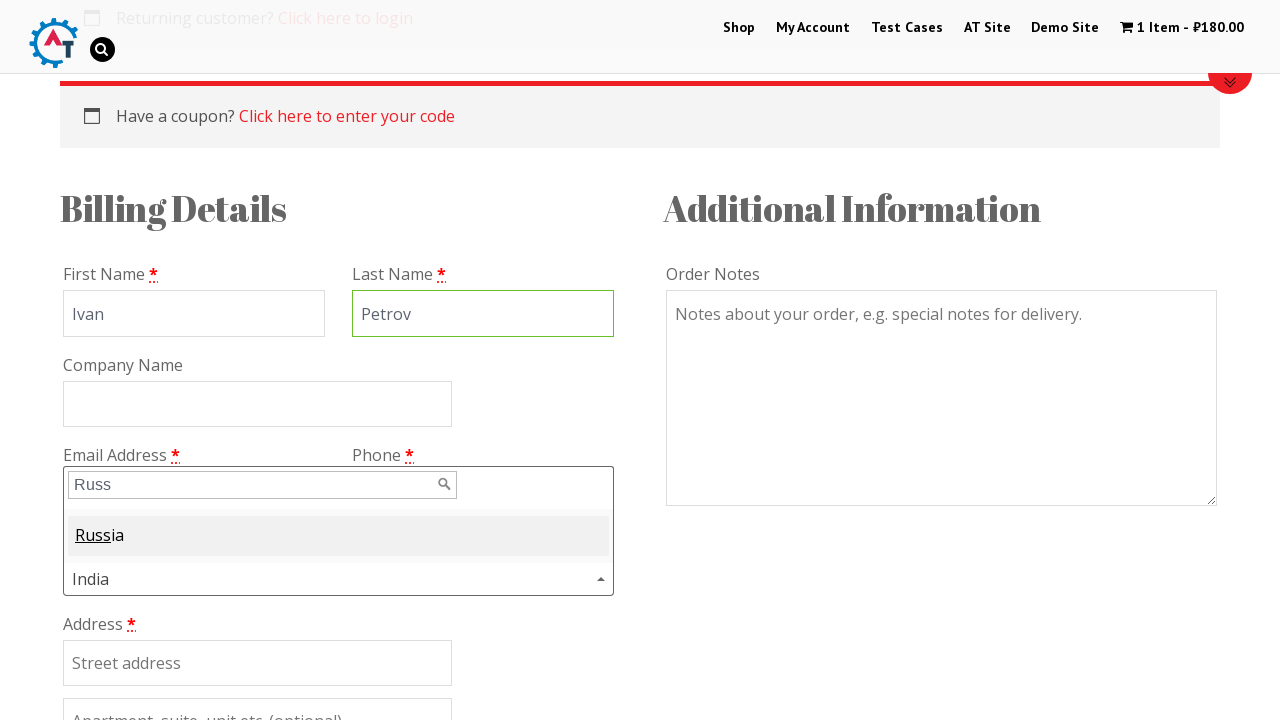

Selected Russia from country dropdown at (338, 536) on #select2-results-1
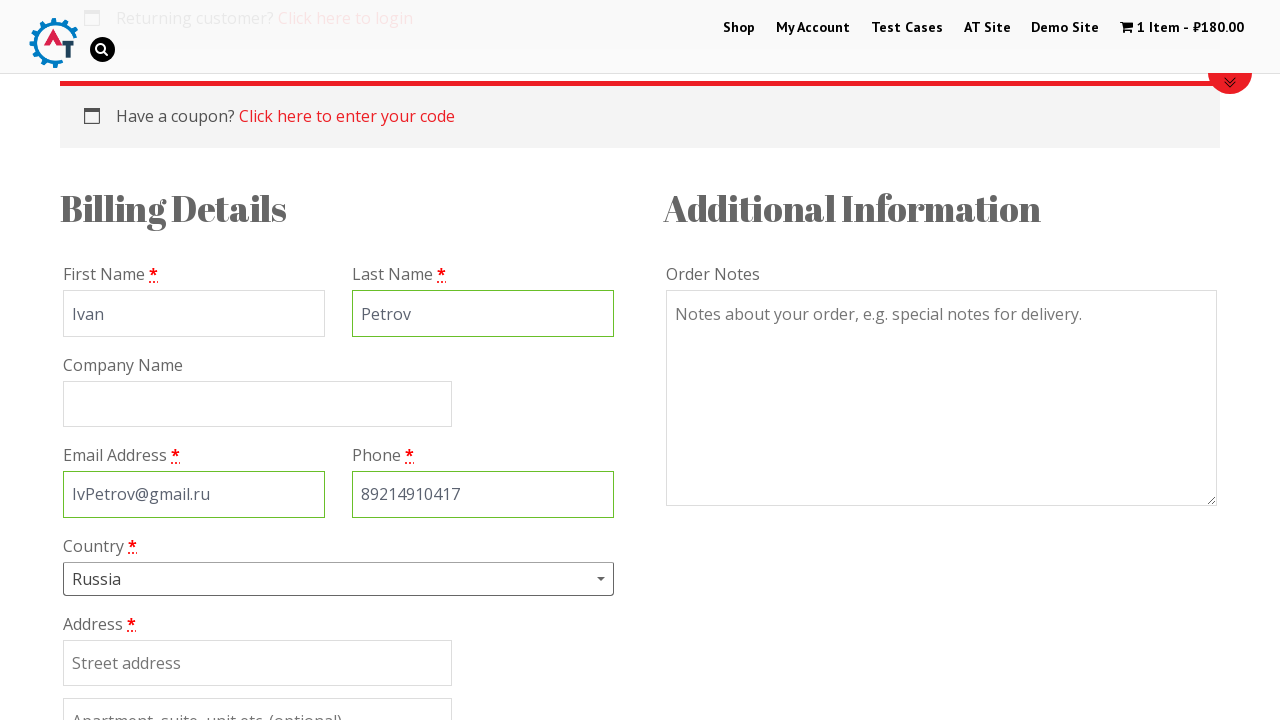

Filled billing address with 'Nevsky' on [name="billing_address_1"]
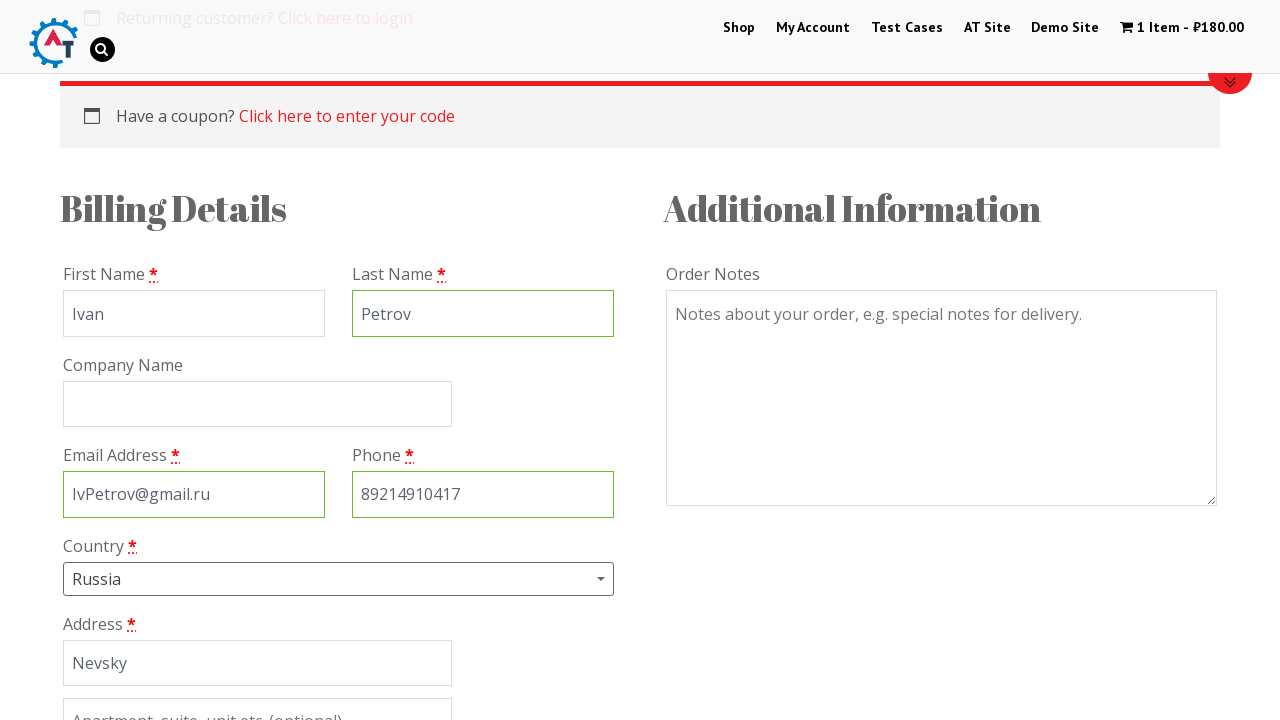

Filled billing city with 'Saint-Petersburg' on [name="billing_city"]
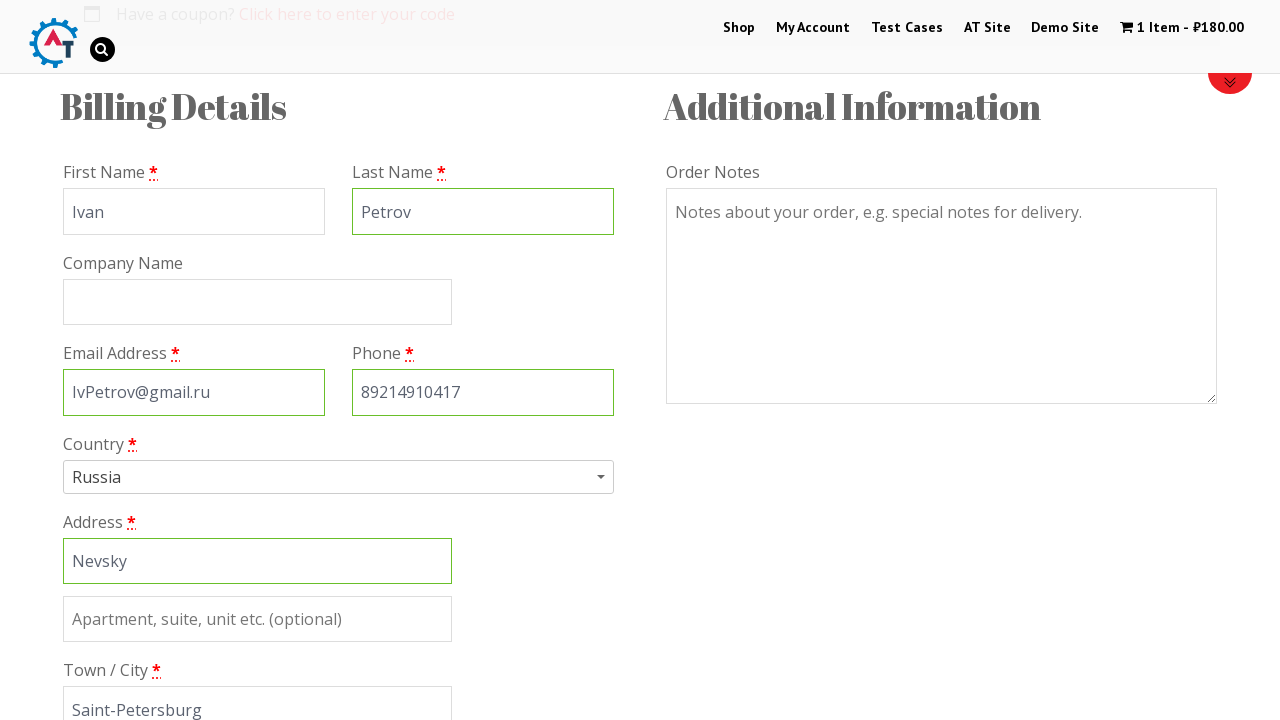

Filled billing state with 'Lenobl' on [name="billing_state"]
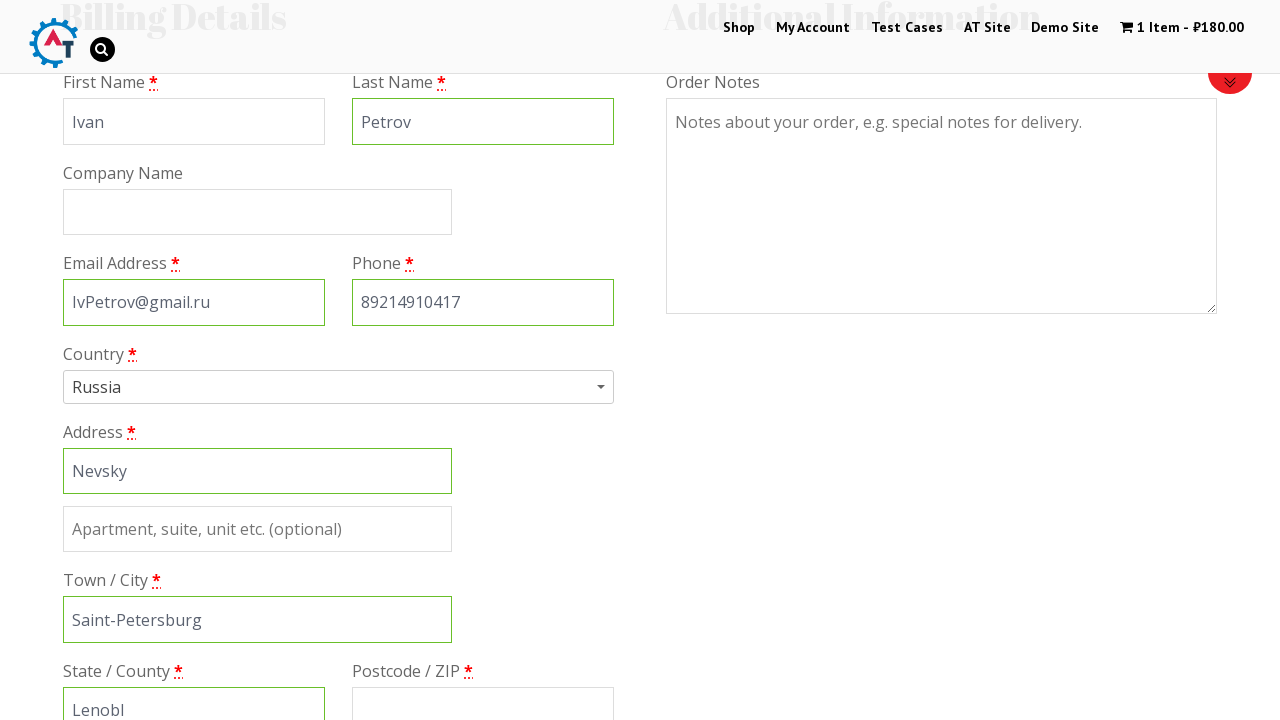

Filled billing postcode with '195177' on [name="billing_postcode"]
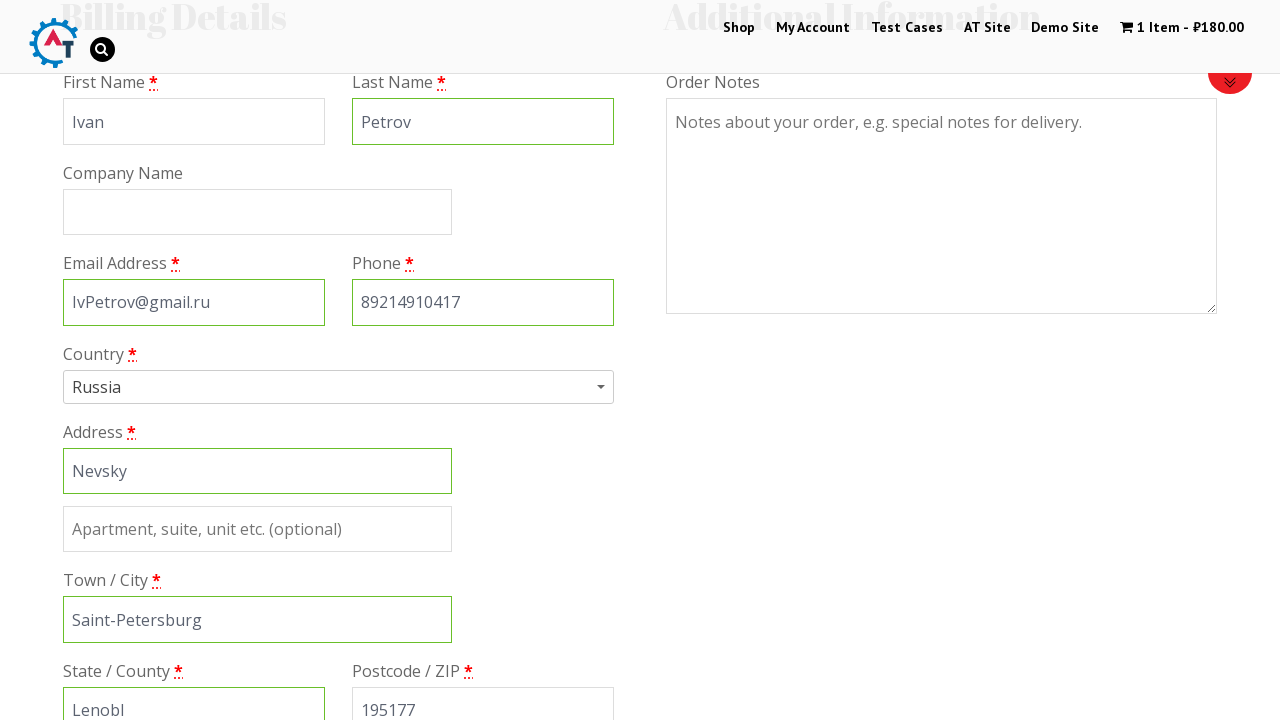

Scrolled down to view payment methods
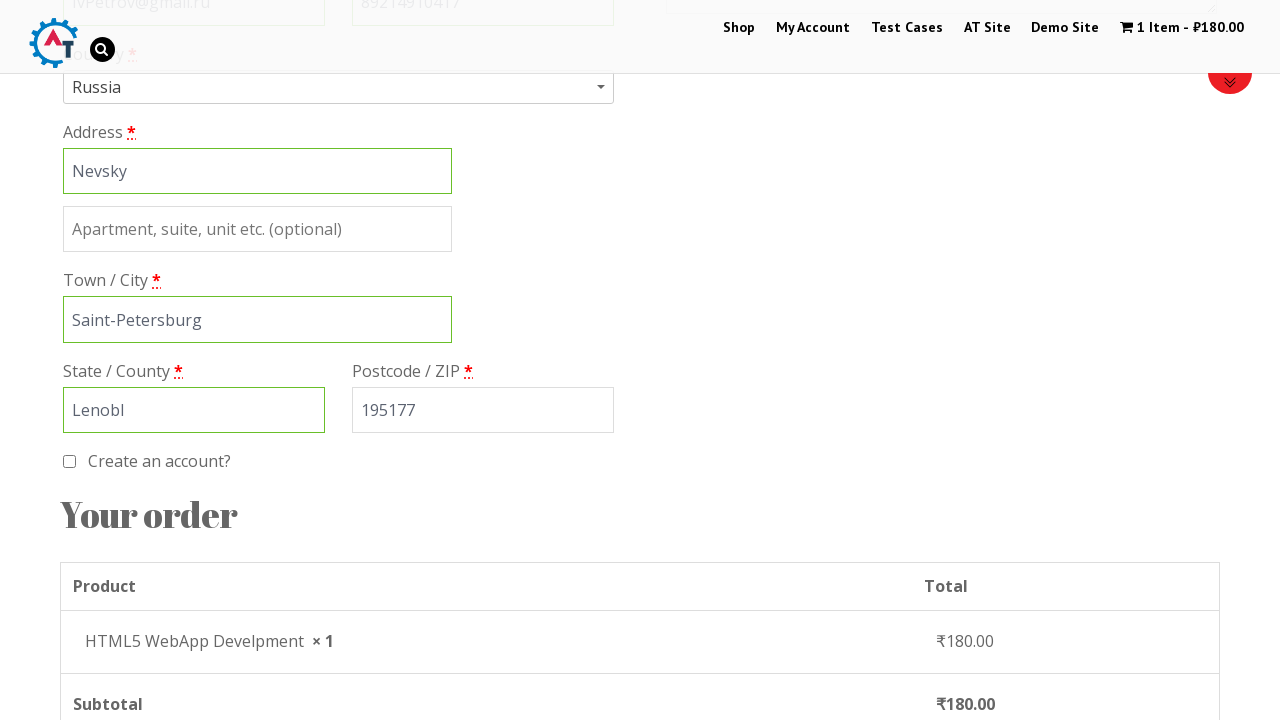

Waited 5 seconds for payment methods to load
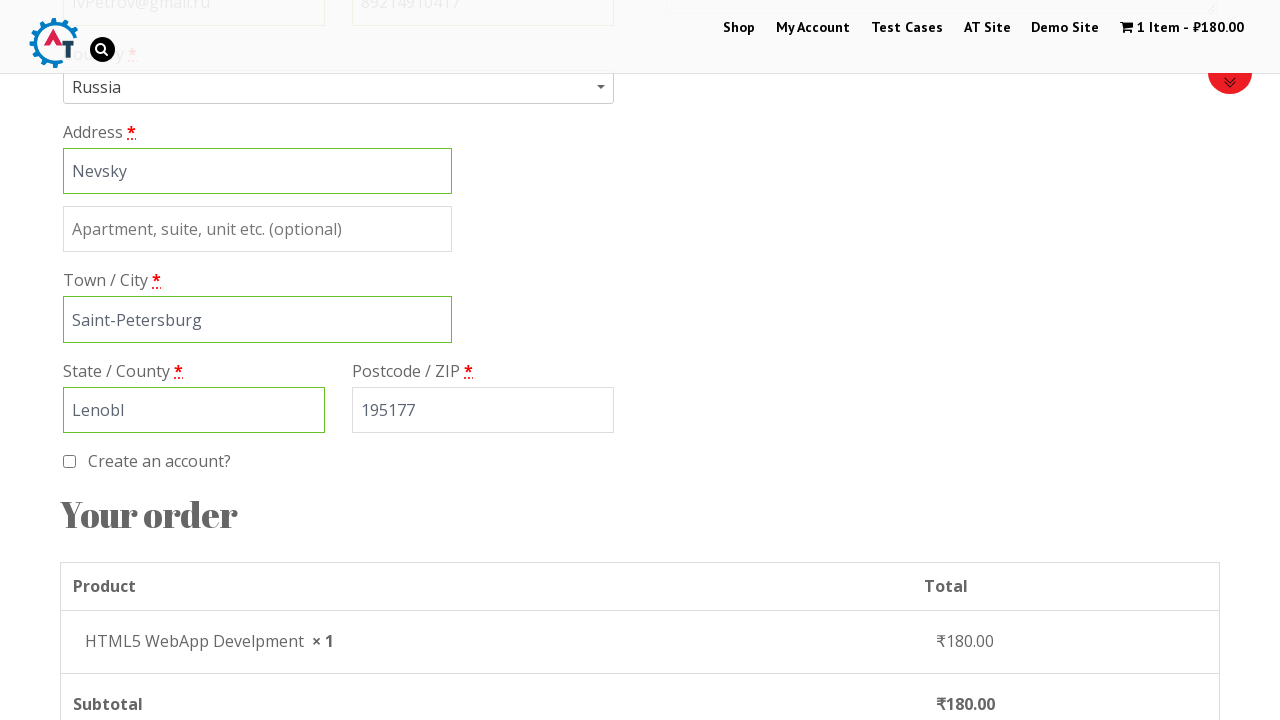

Selected Check Payments payment method at (82, 360) on #payment_method_cheque
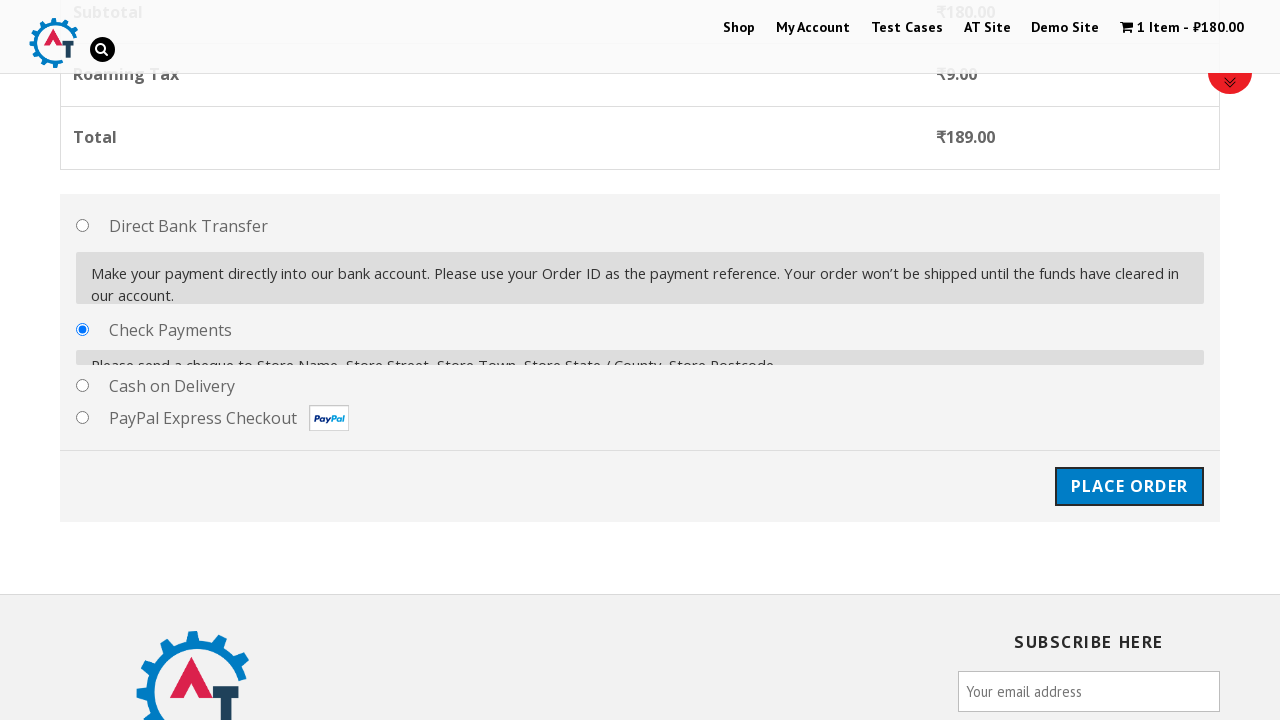

Waited 3 seconds before placing order
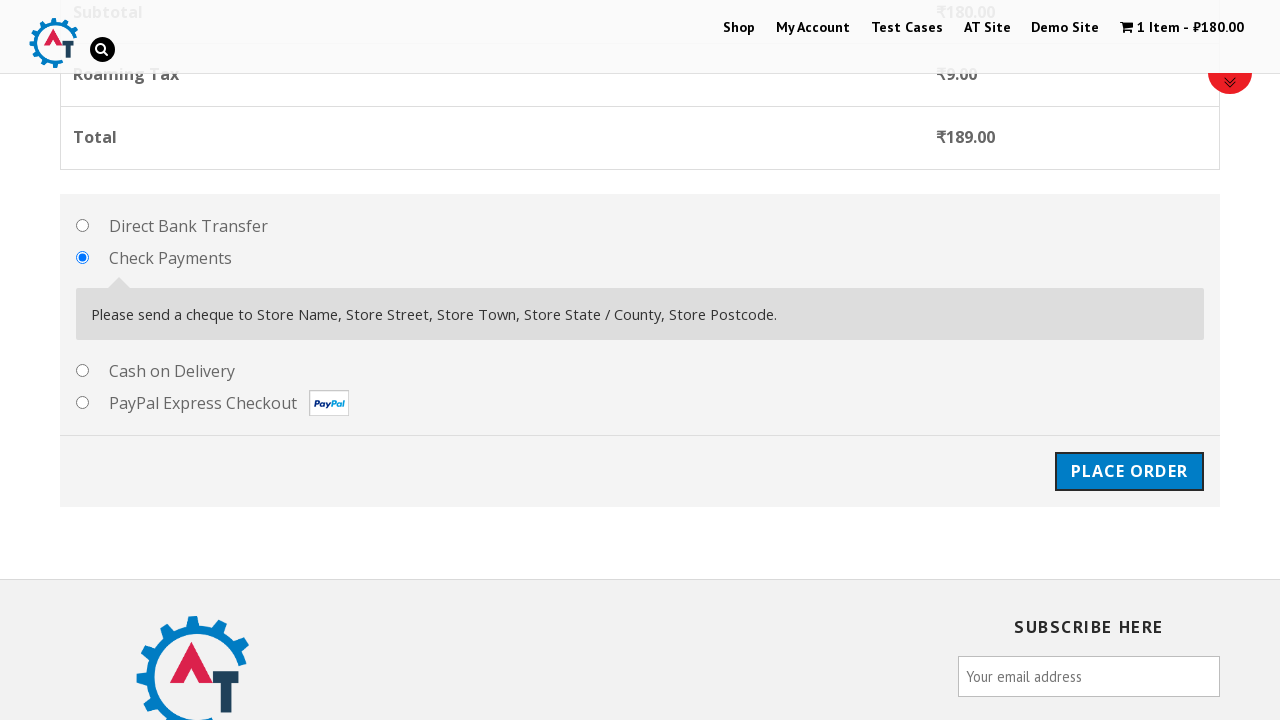

Clicked Place Order button to complete checkout at (1129, 471) on #place_order
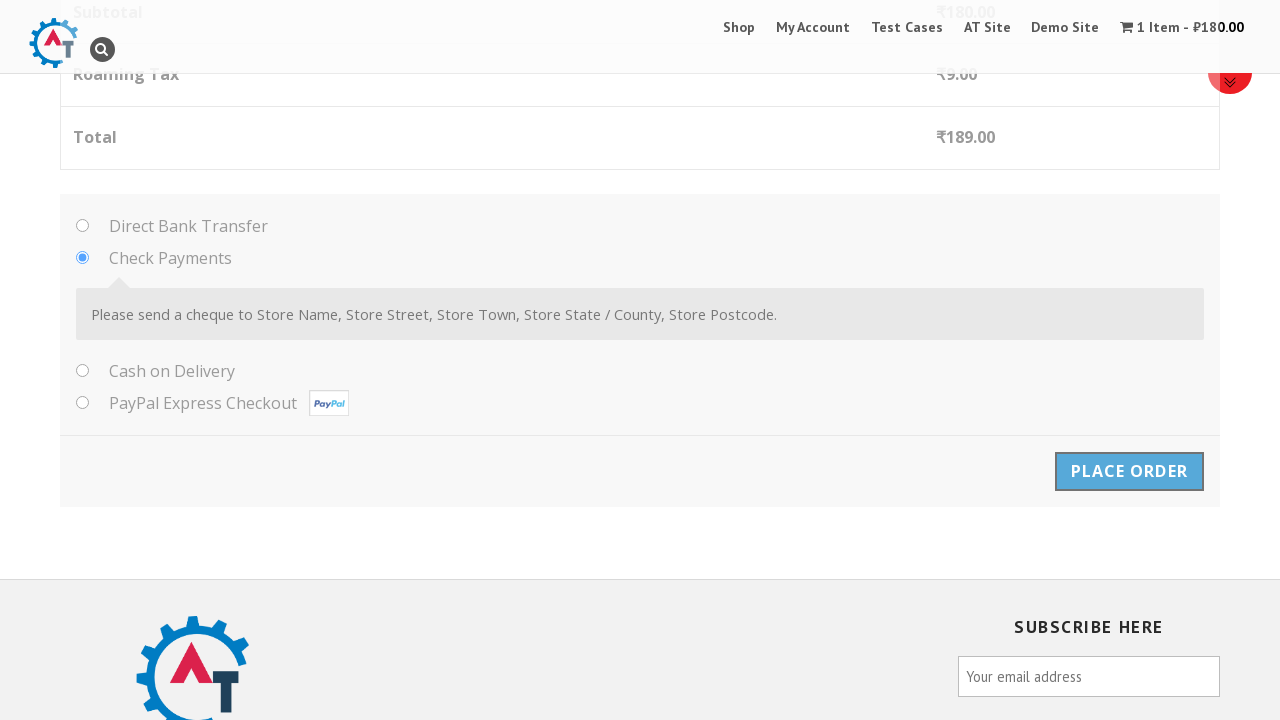

Order confirmation page loaded with thank you message
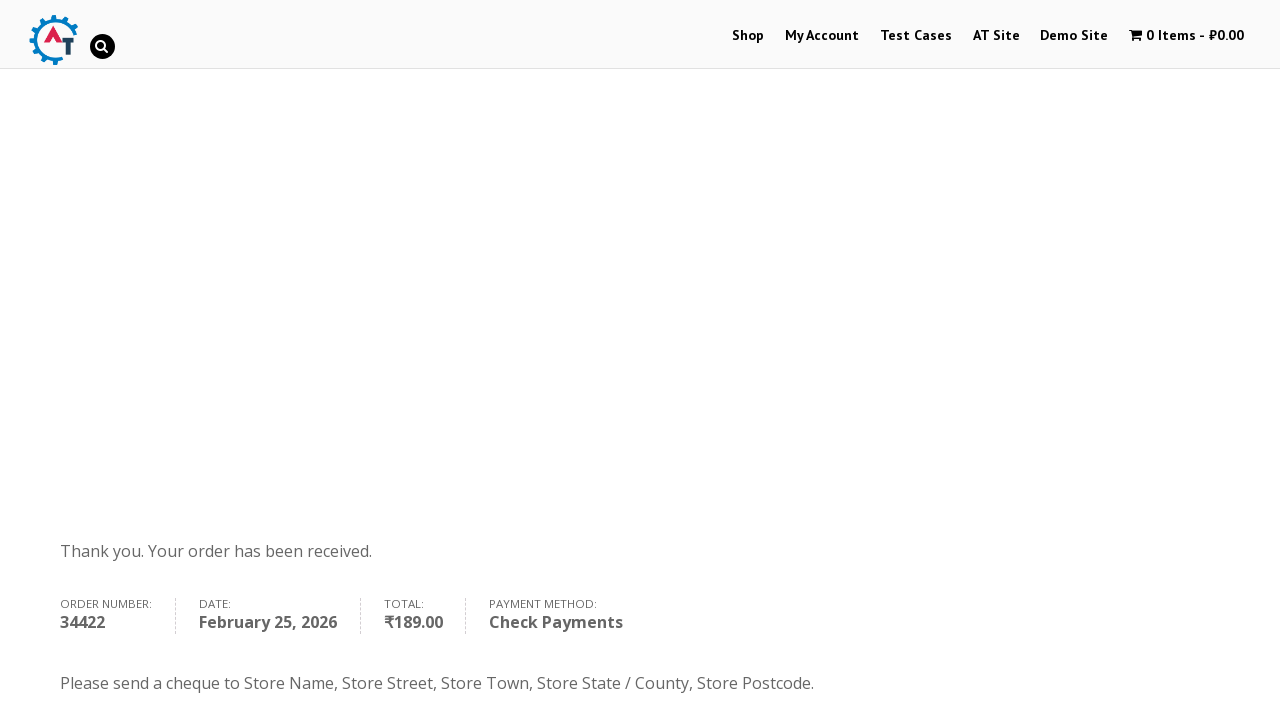

Order confirmation displays Check Payments payment method
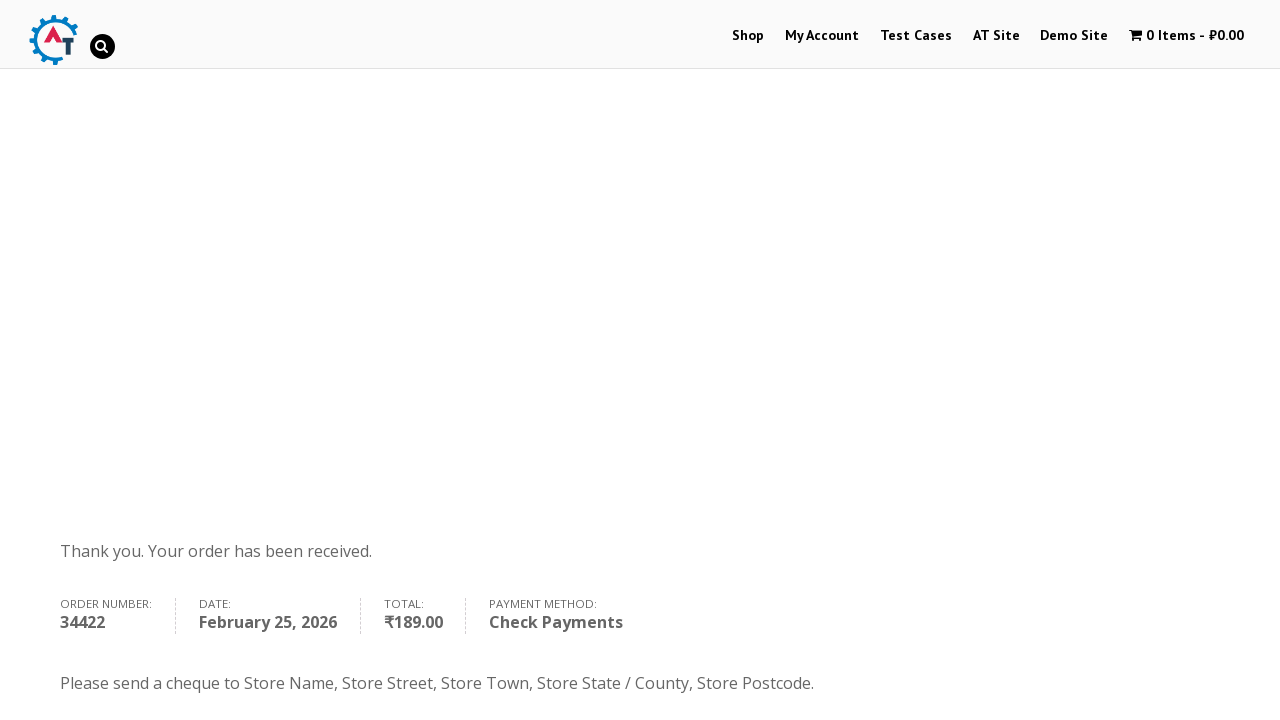

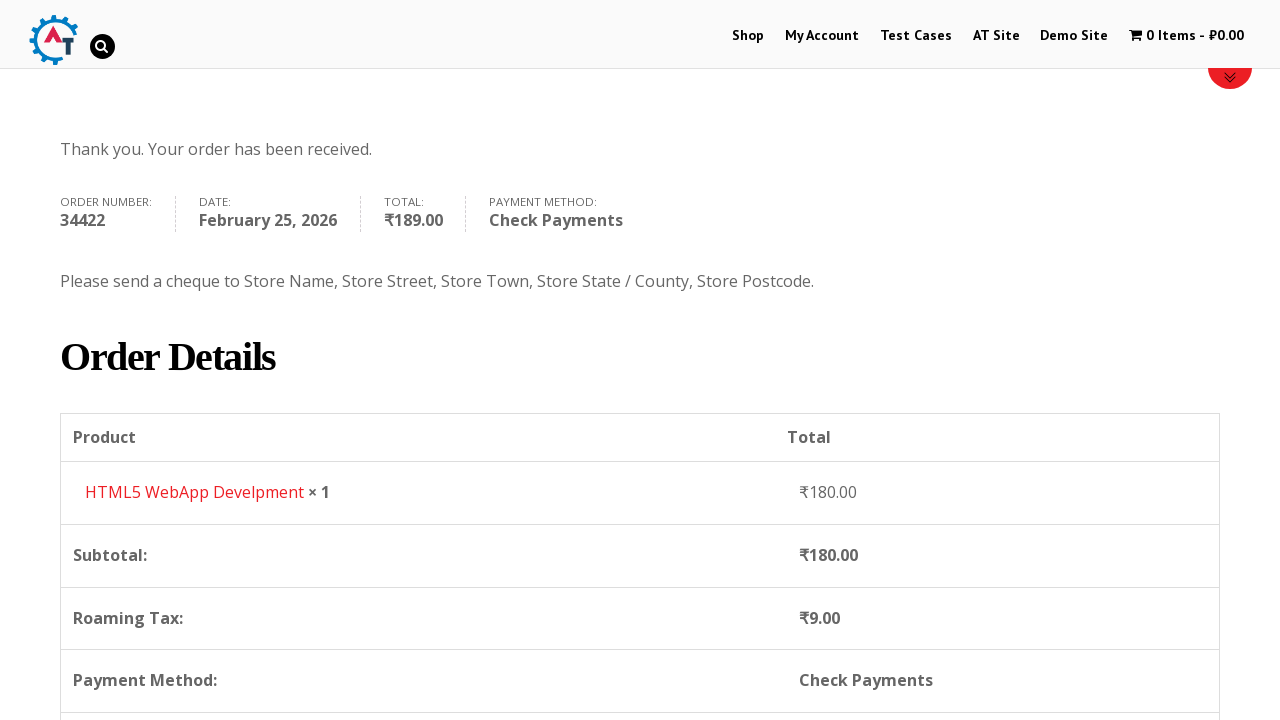